Navigates to Virginia court case search, accepts terms, selects Arlington General District Court, performs a hearing date search, and verifies results table loads.

Starting URL: https://eapps.courts.state.va.us/gdcourts/captchaVerification.do?landing=landing

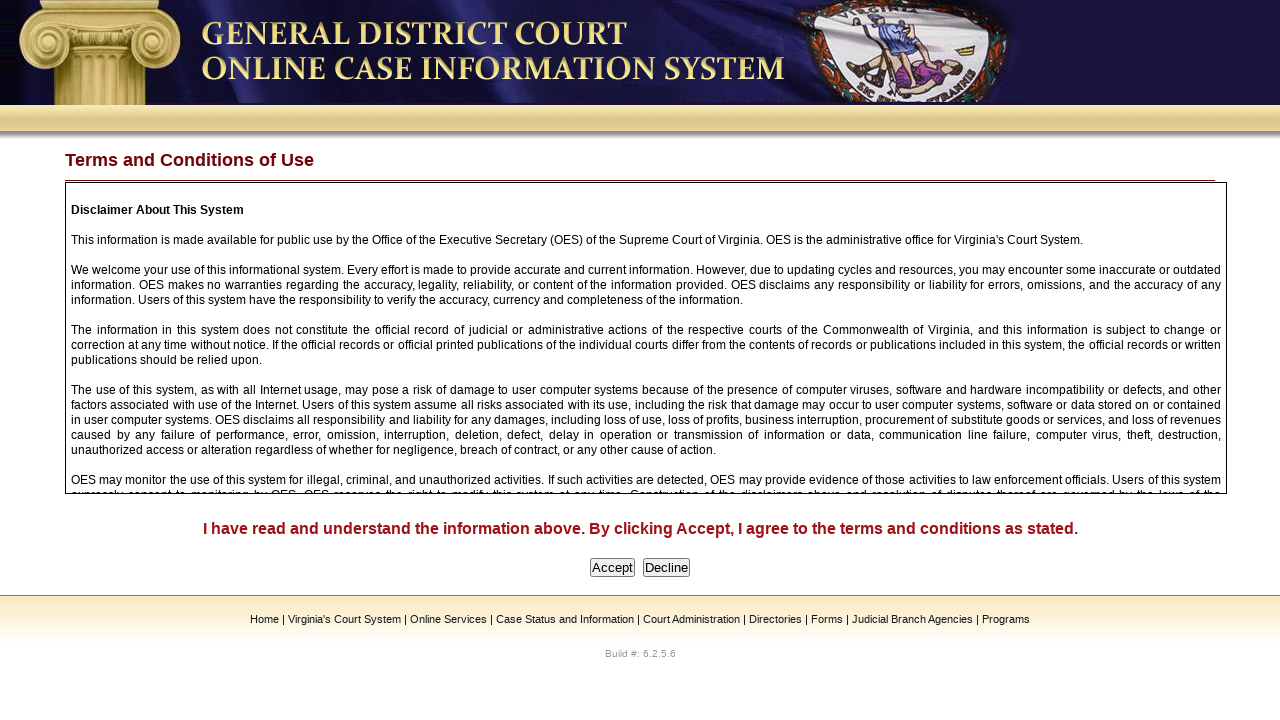

Clicked accept button for terms/captcha verification at (612, 568) on input[name='accept']
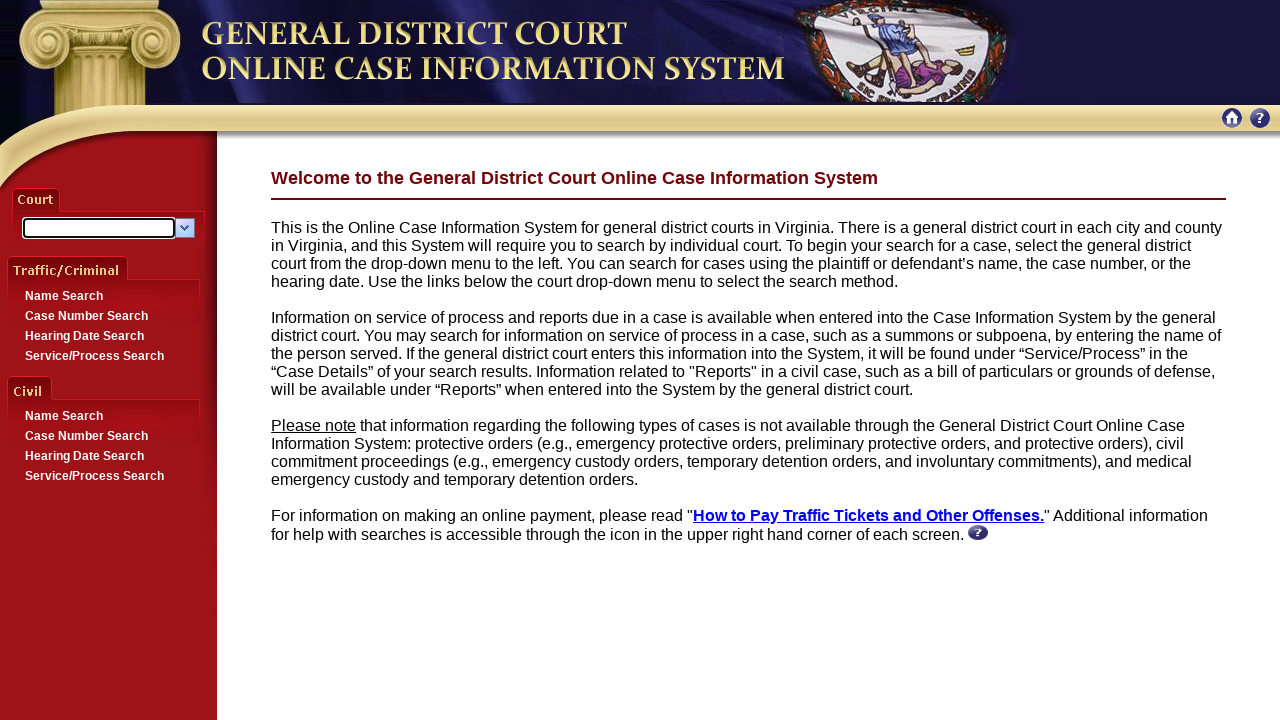

Filled court search field with 'Arlington General District Court' on #txtcourts1
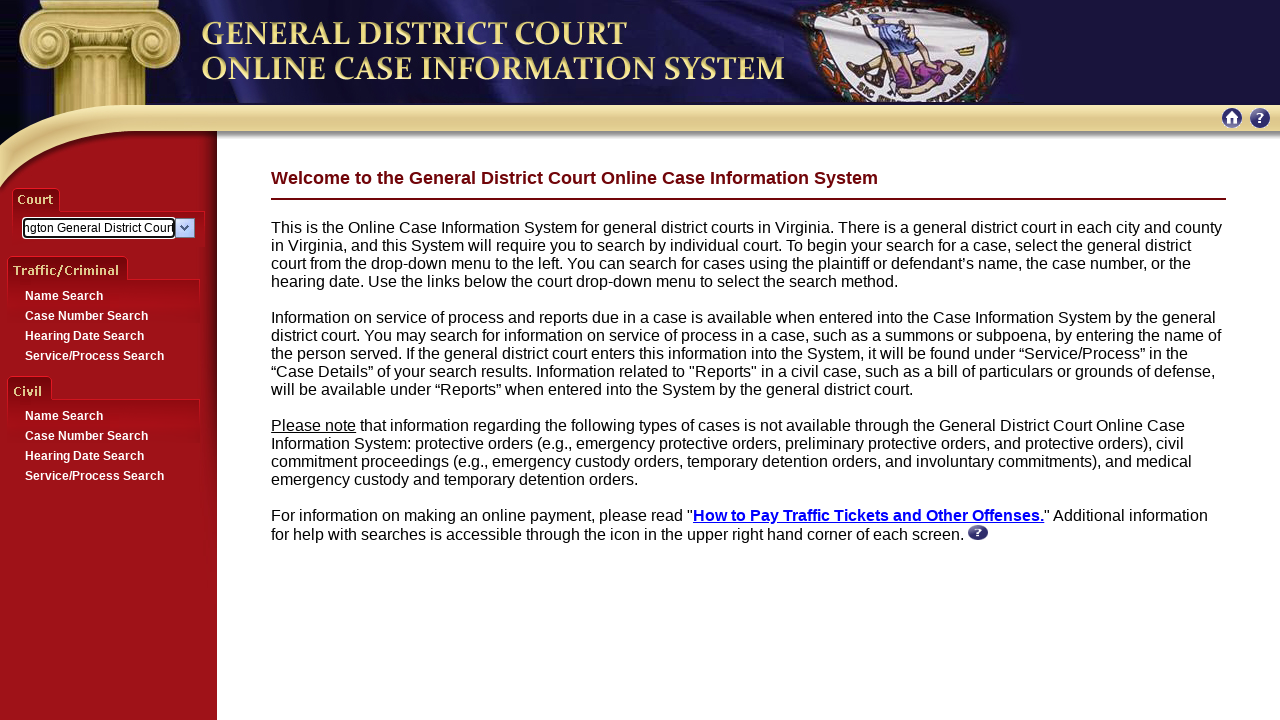

Clicked court search field at (98, 228) on #txtcourts1
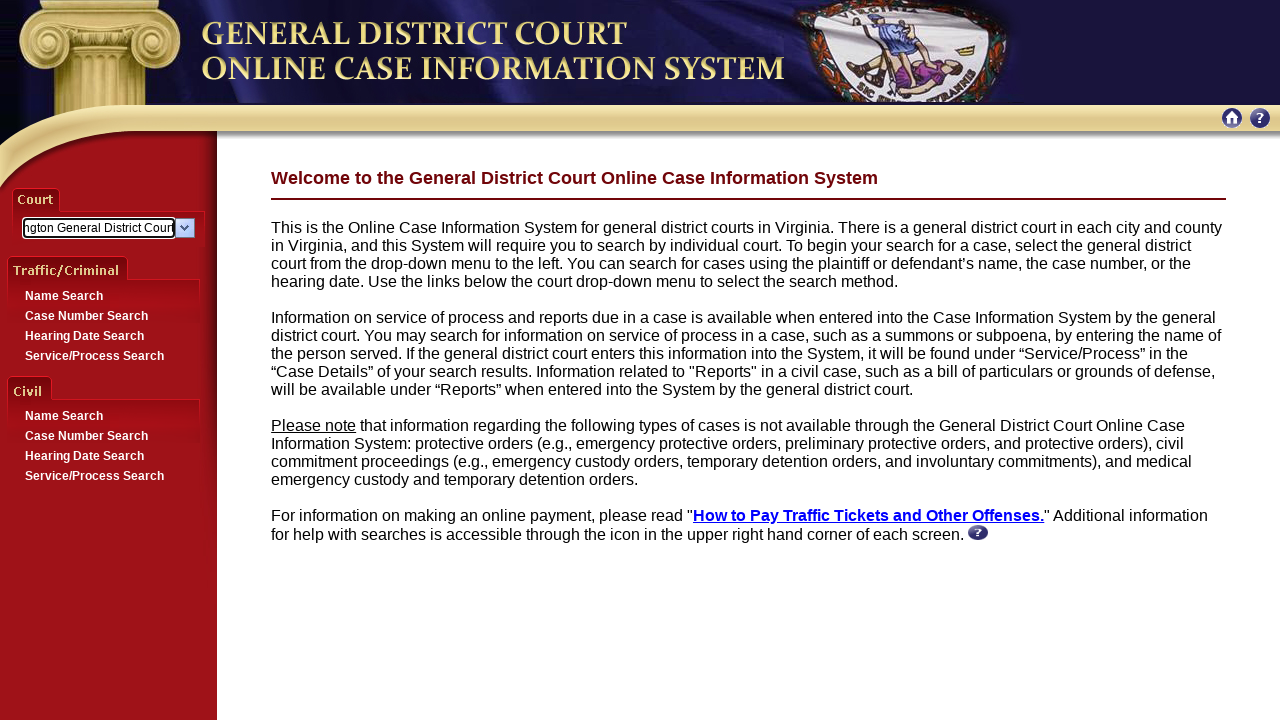

Waited 2 seconds for court selection dropdown
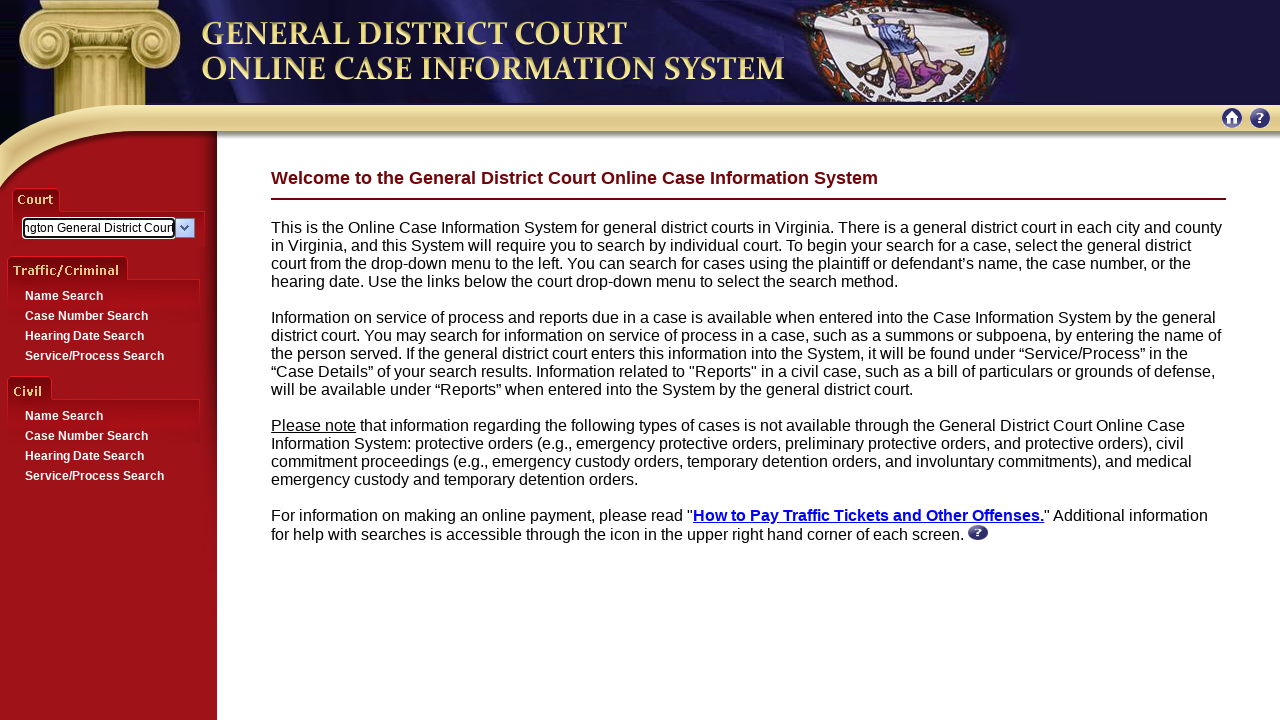

Clicked court search field again to select Arlington General District Court at (98, 228) on #txtcourts1
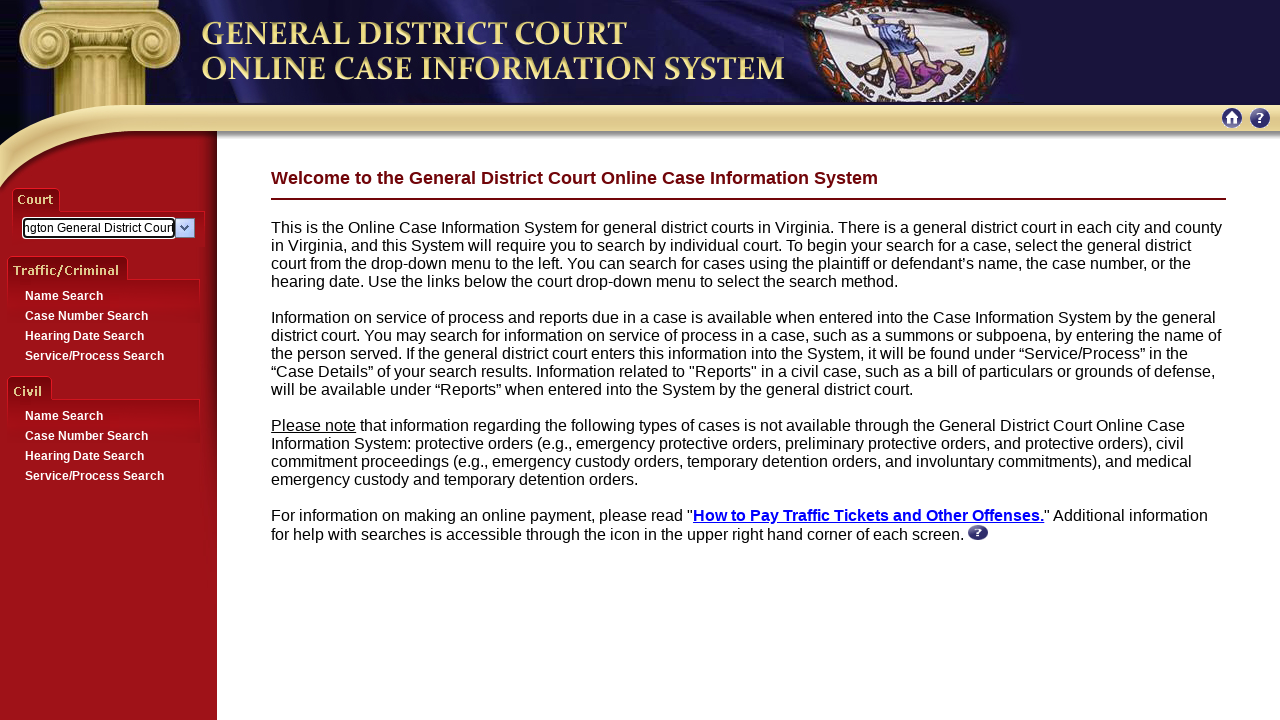

Clicked on Hearing Date Search link at (84, 336) on text=Hearing Date Search
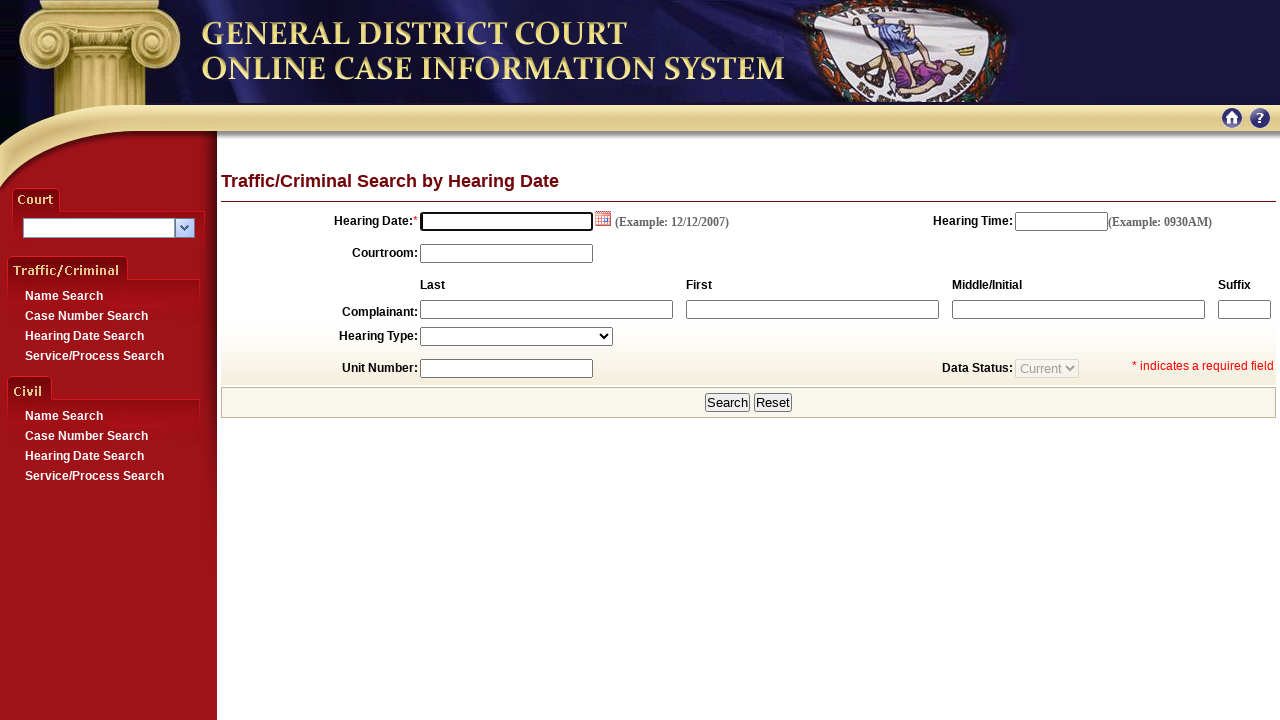

Hearing date input field loaded
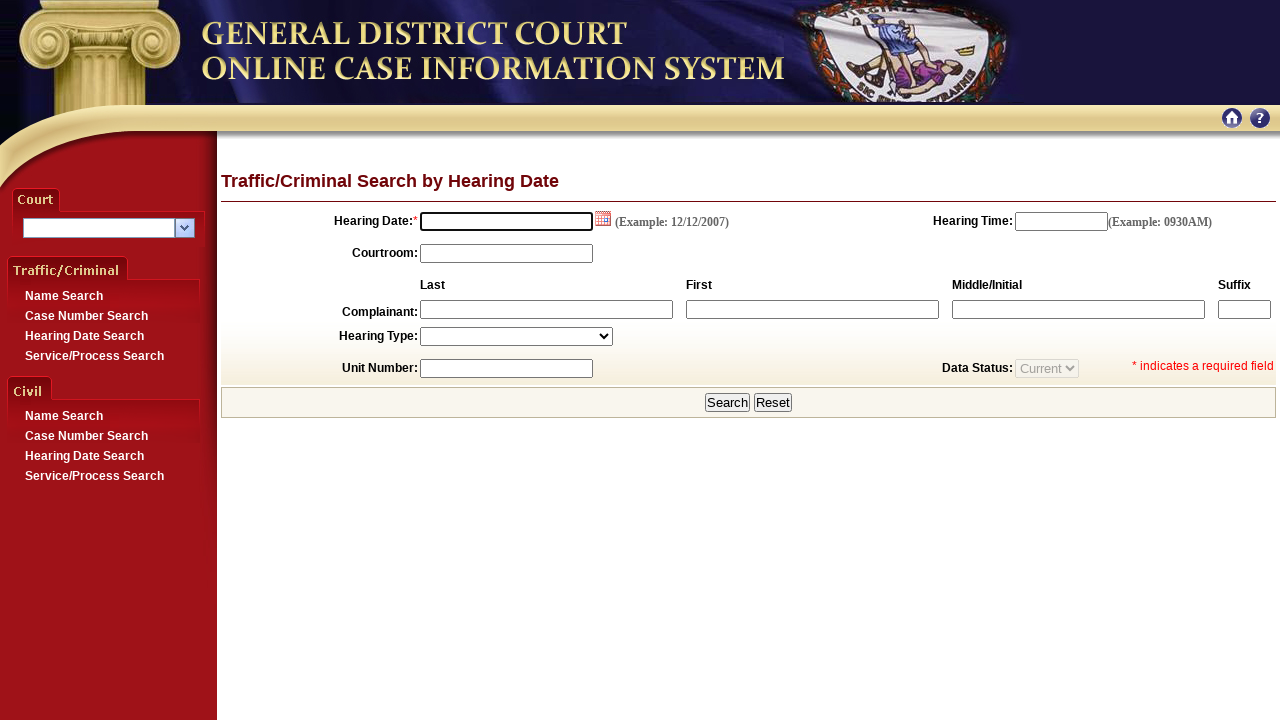

Filled hearing date field with '03/15/2024' on #txthearingdate
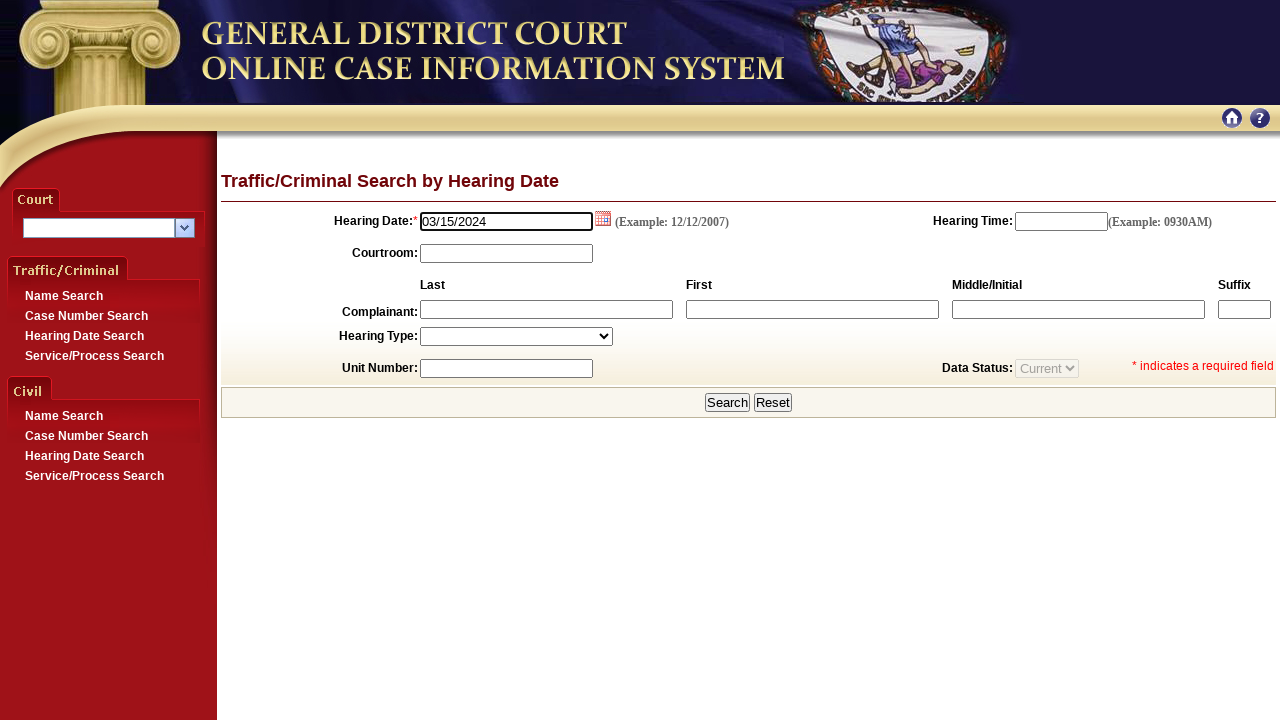

Pressed Enter to submit hearing date search on #txthearingdate
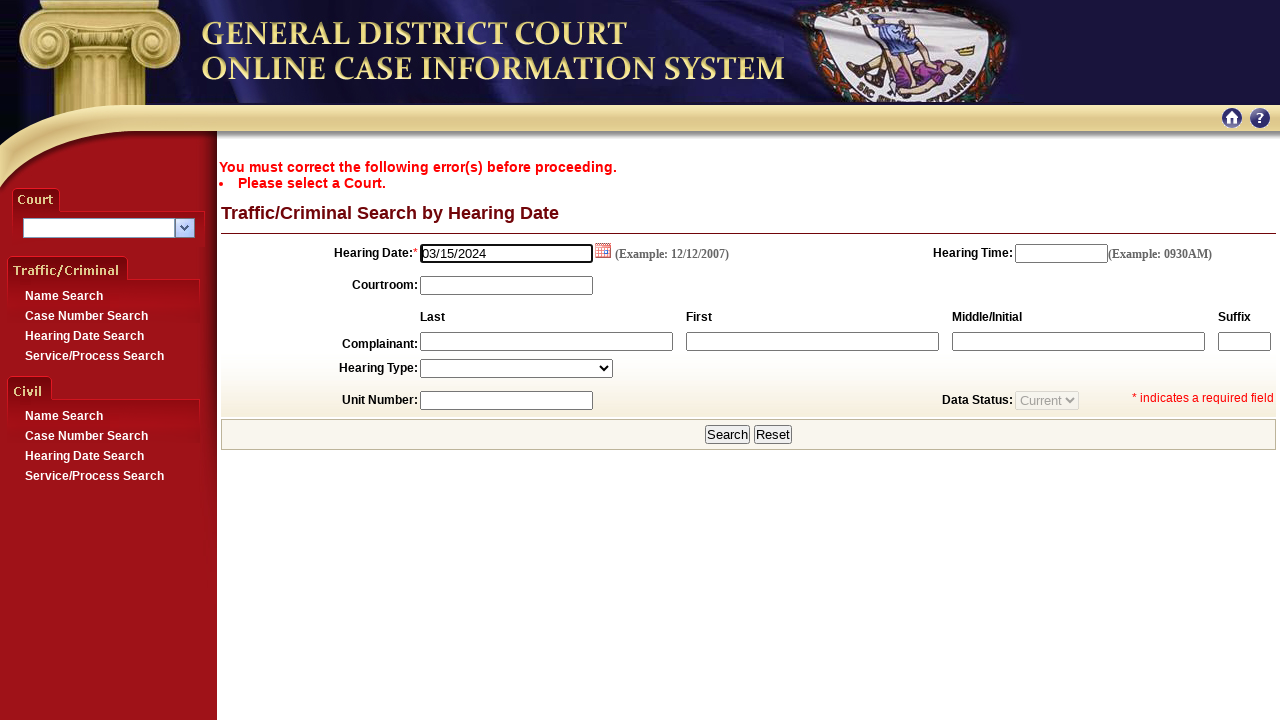

Results table loaded successfully
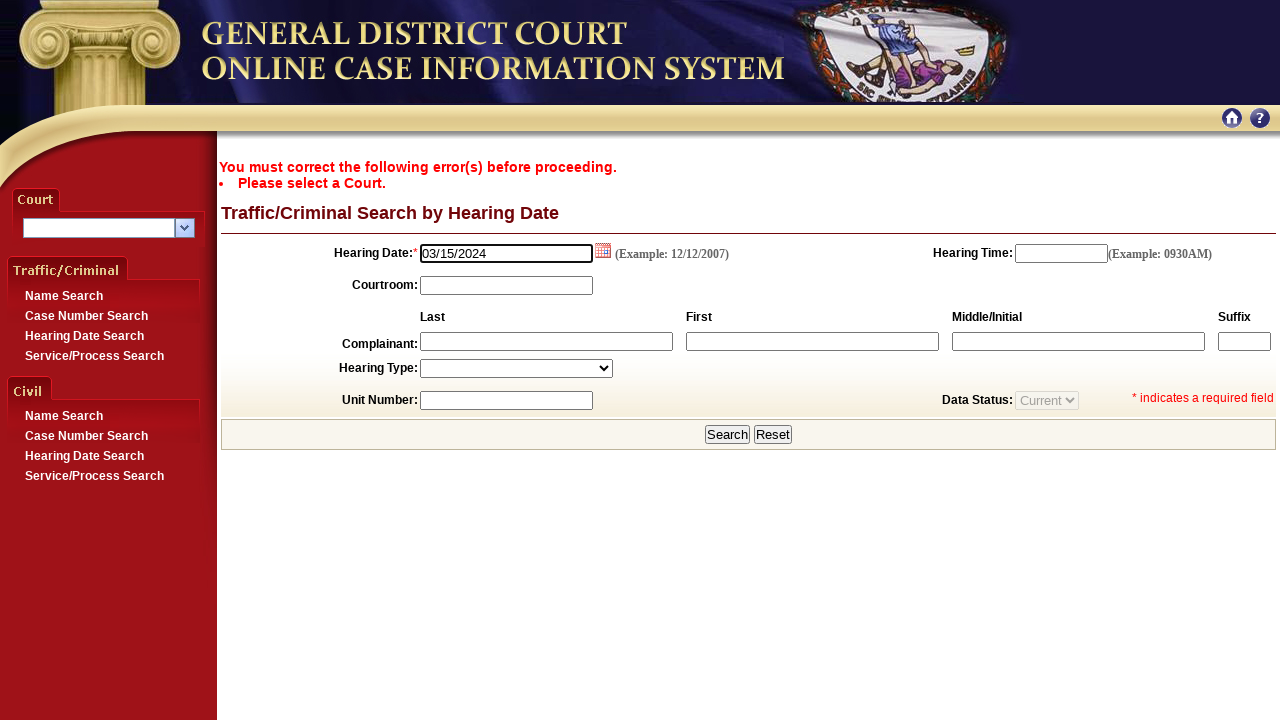

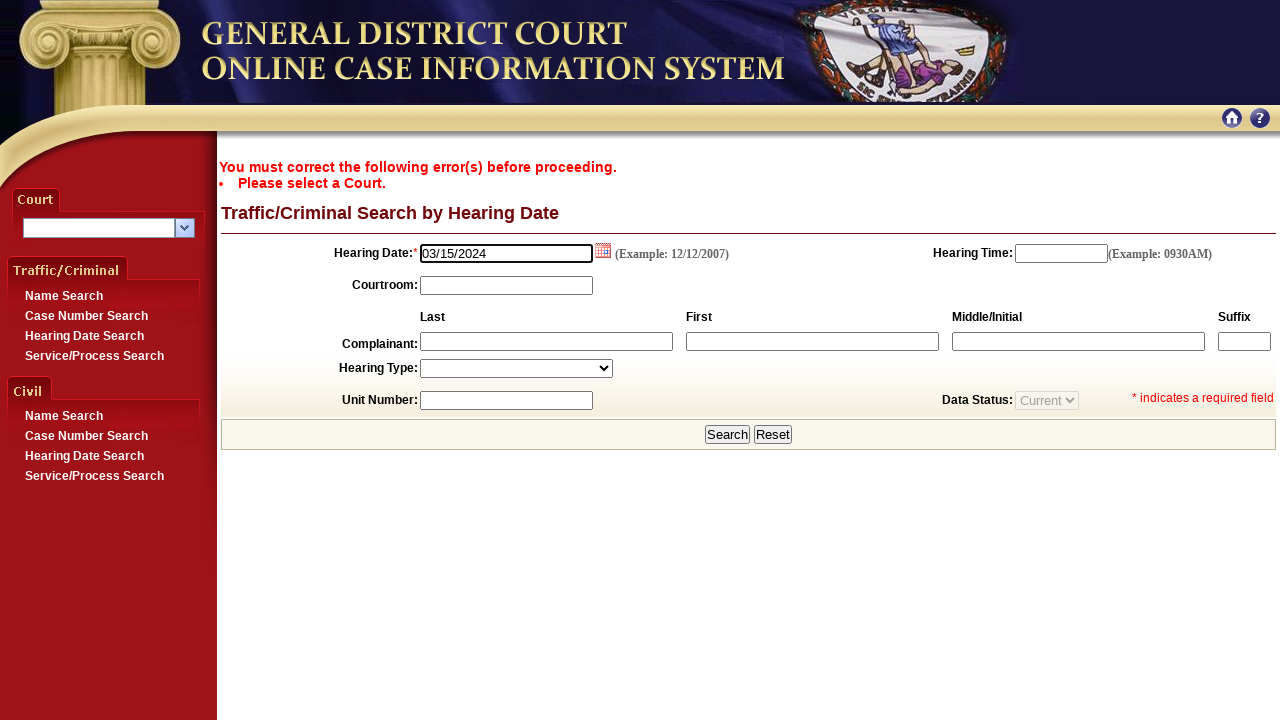